Tests login form validation by submitting empty username and password fields and verifying the error message

Starting URL: https://www.saucedemo.com/

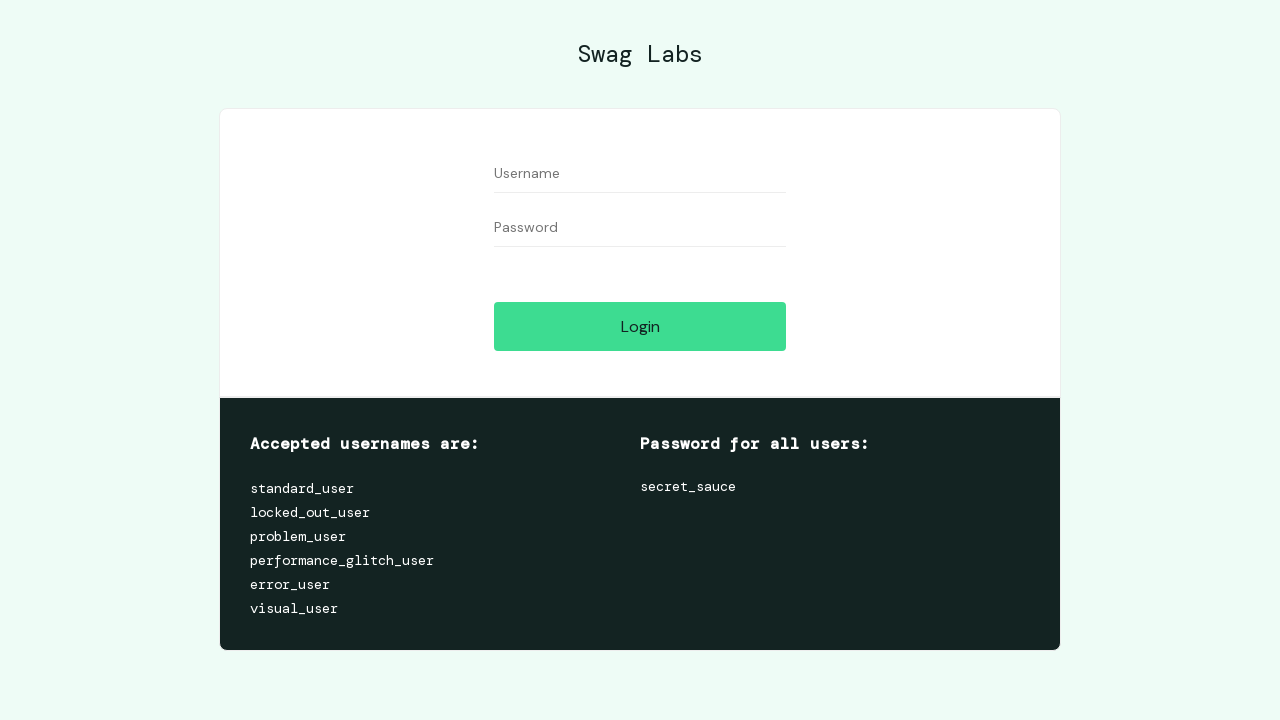

Navigated to Sauce Demo login page
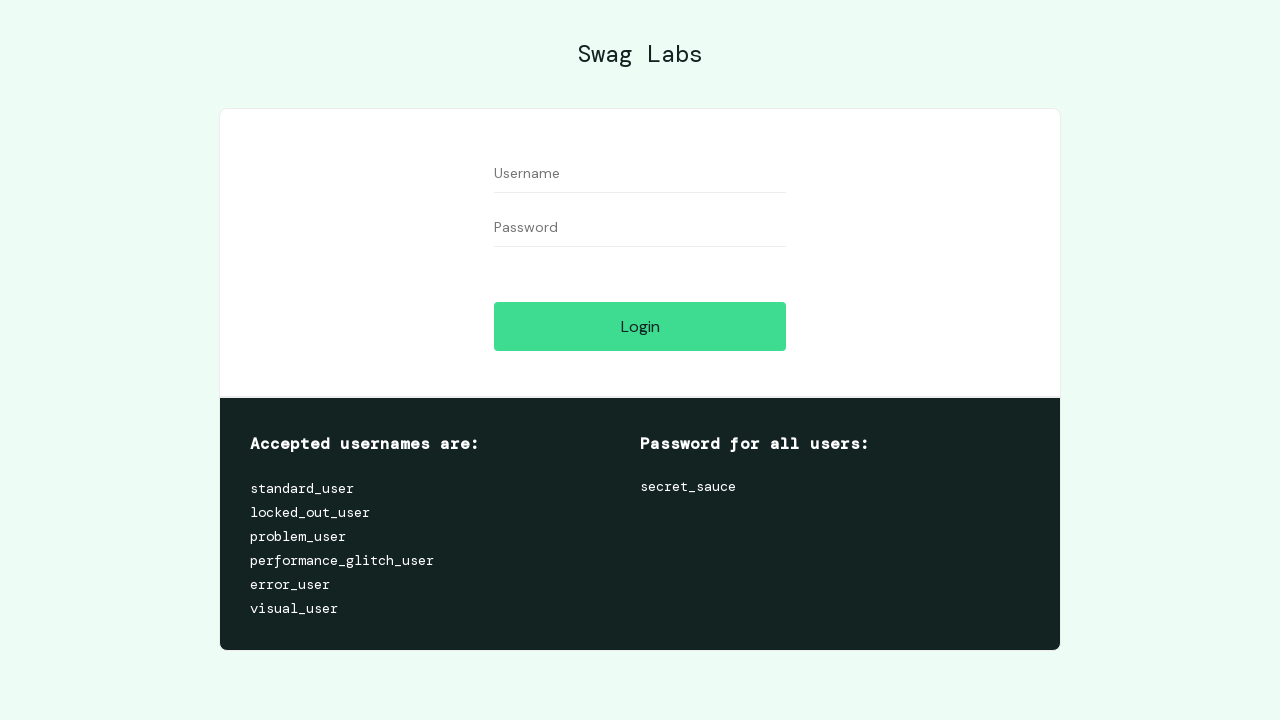

Left username field empty on #user-name
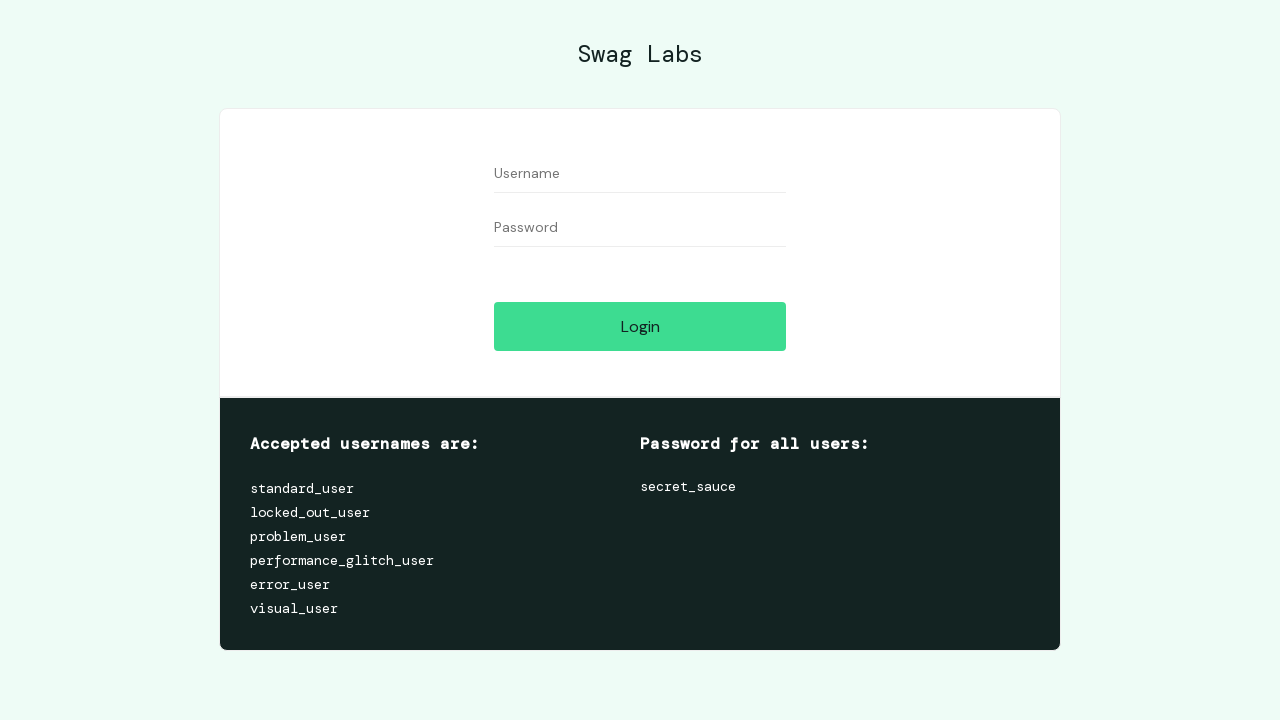

Left password field empty on #password
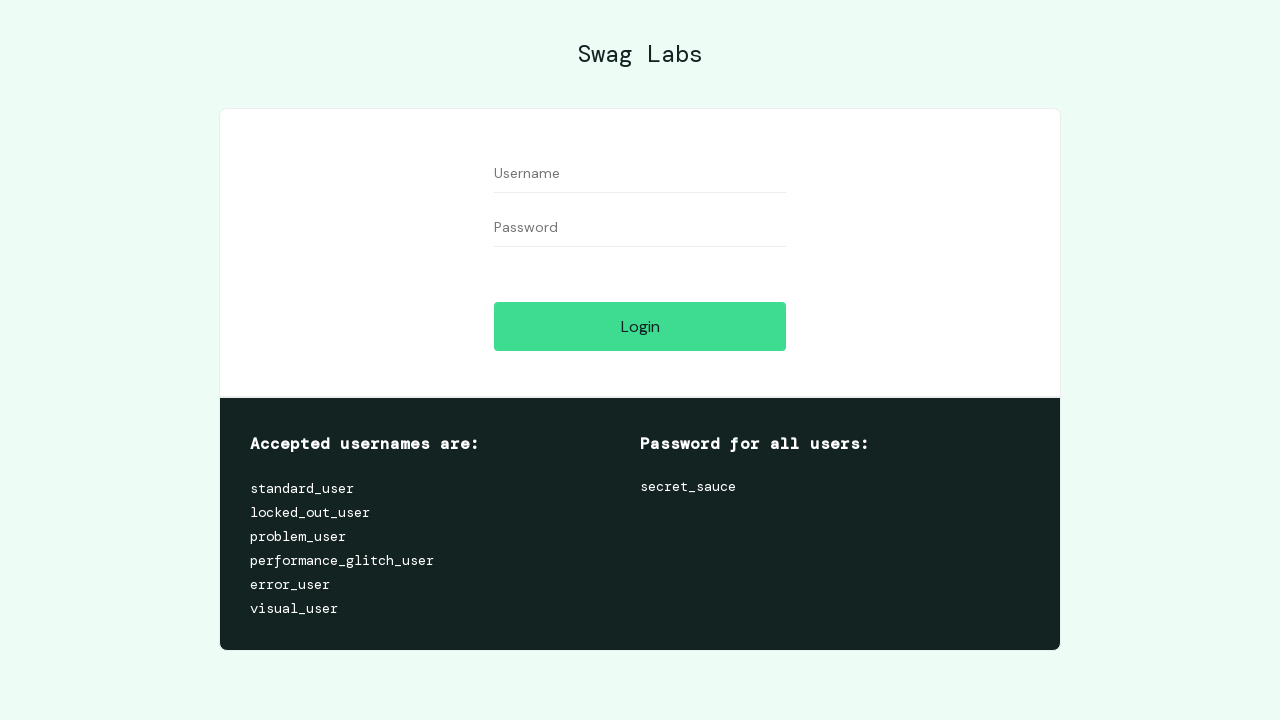

Clicked login button with empty credentials at (640, 326) on #login-button
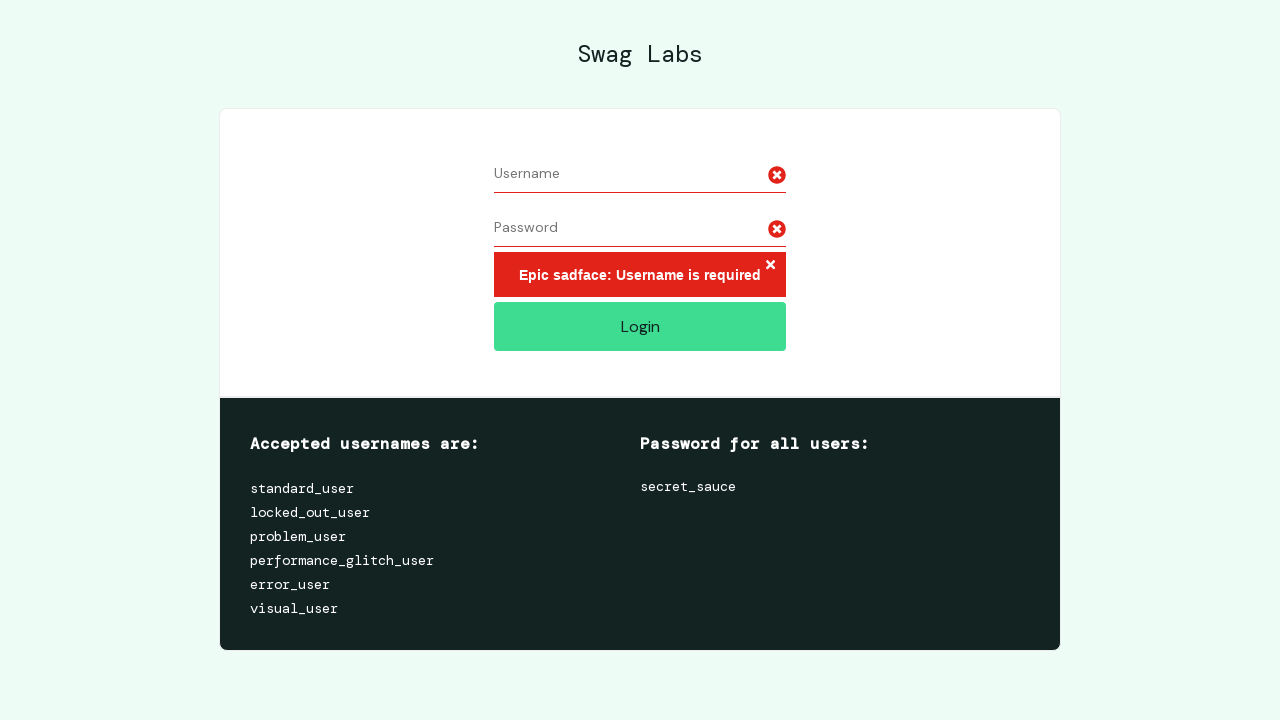

Error message appeared on login form
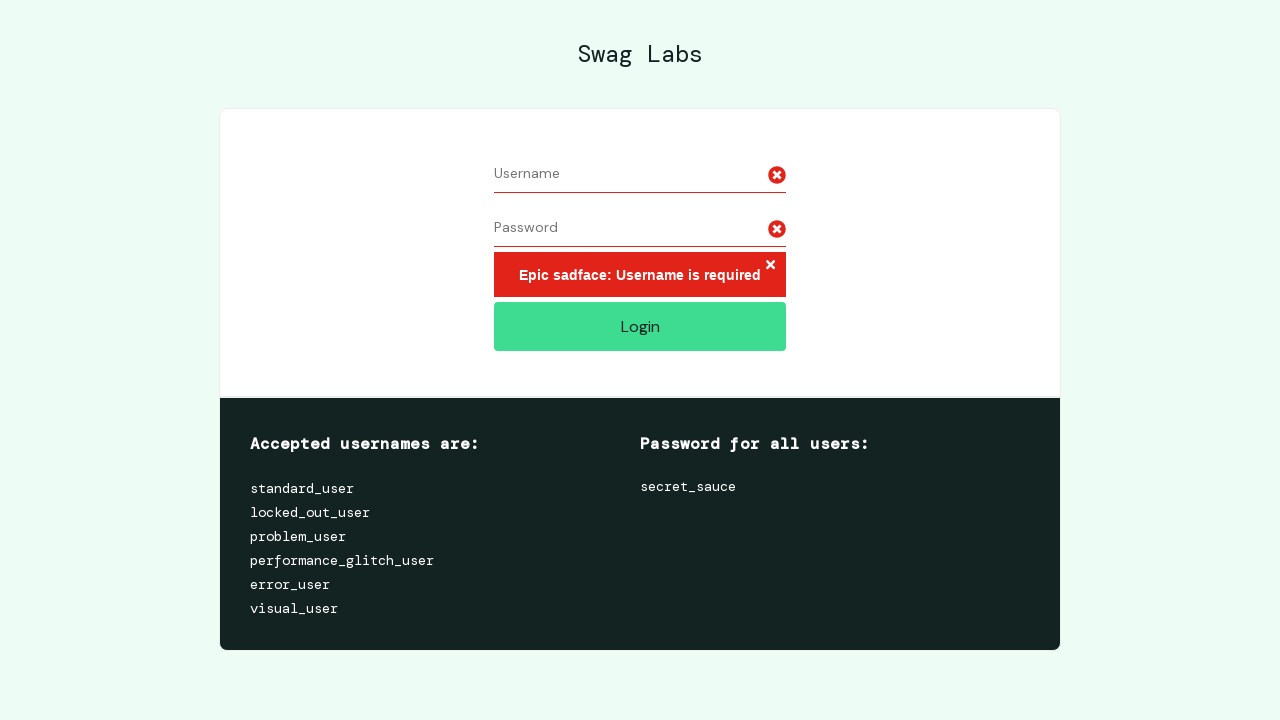

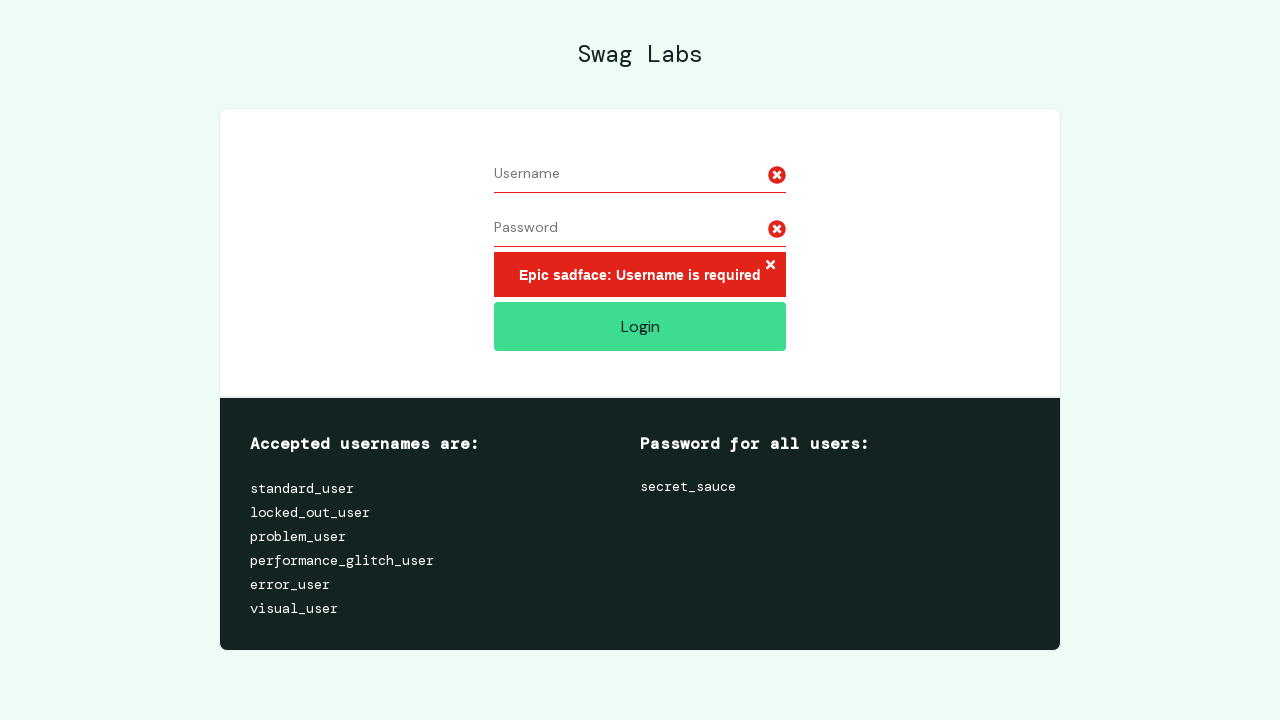